Tests adding a todo item to a sample todo application by entering text in the input field and pressing Enter, then verifying the todo was added.

Starting URL: https://lambdatest.github.io/sample-todo-app/

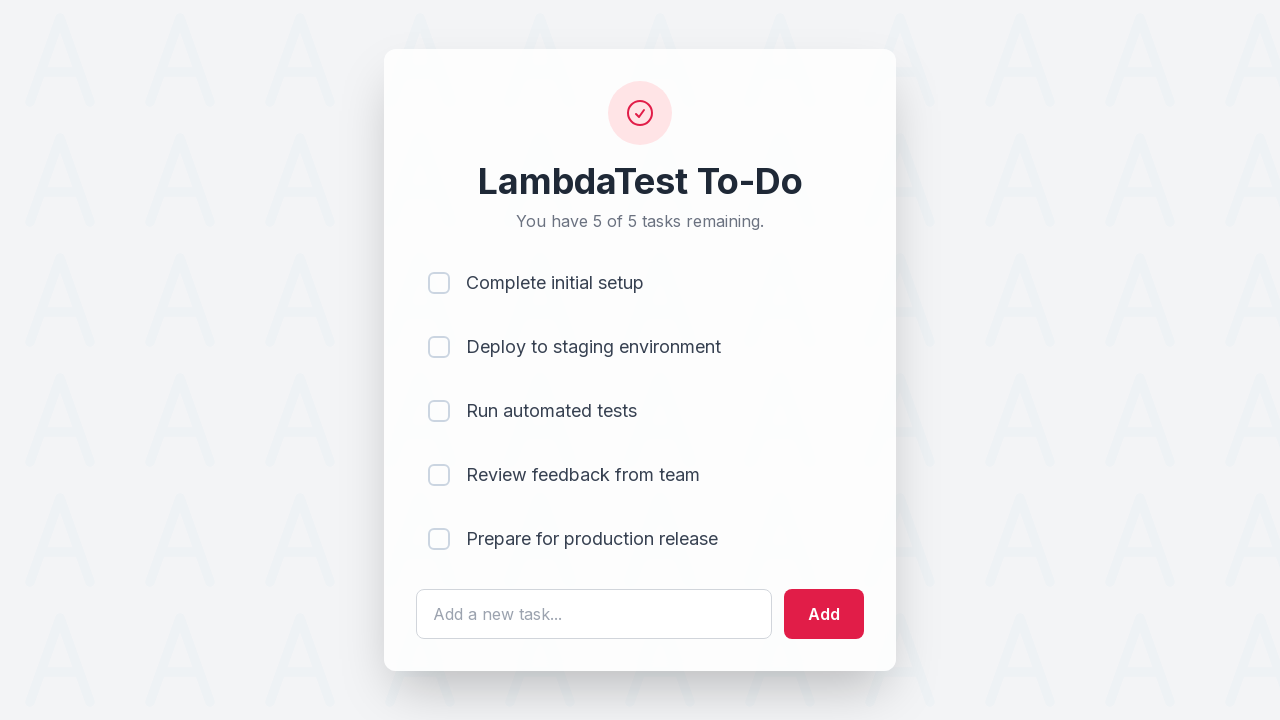

Filled todo input field with 'Learn Playwright' on #sampletodotext
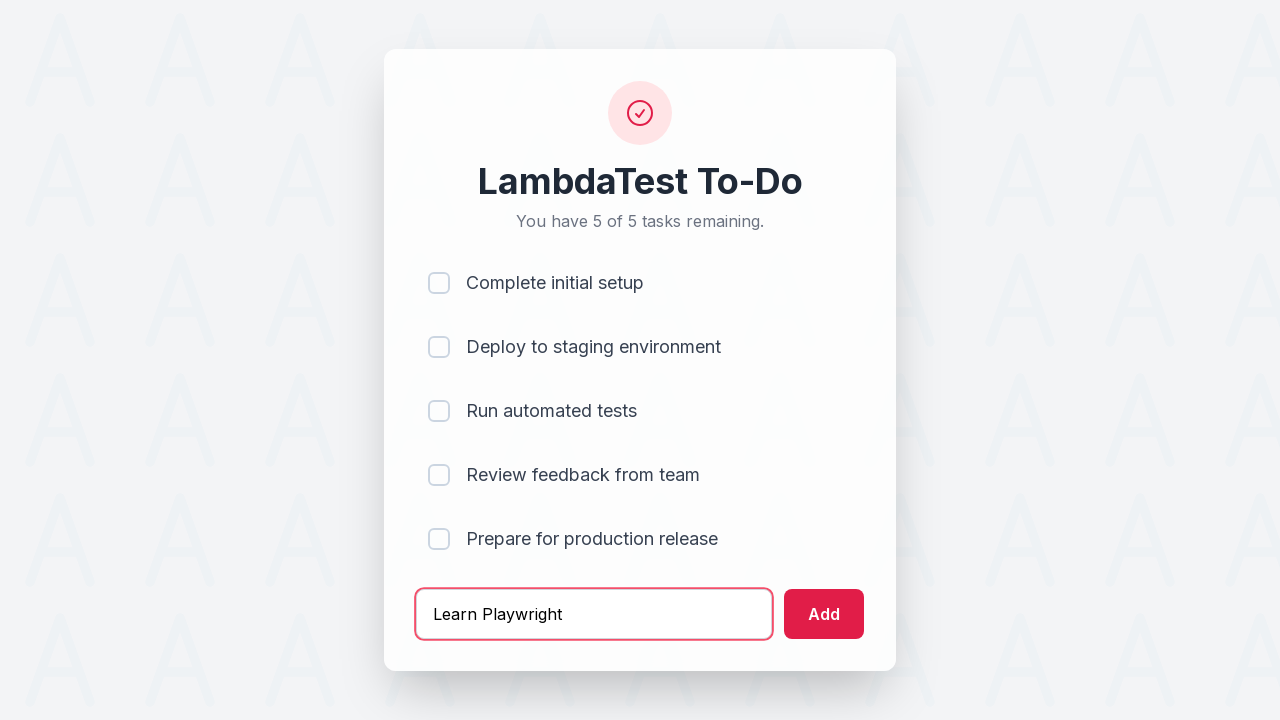

Pressed Enter to submit the todo on #sampletodotext
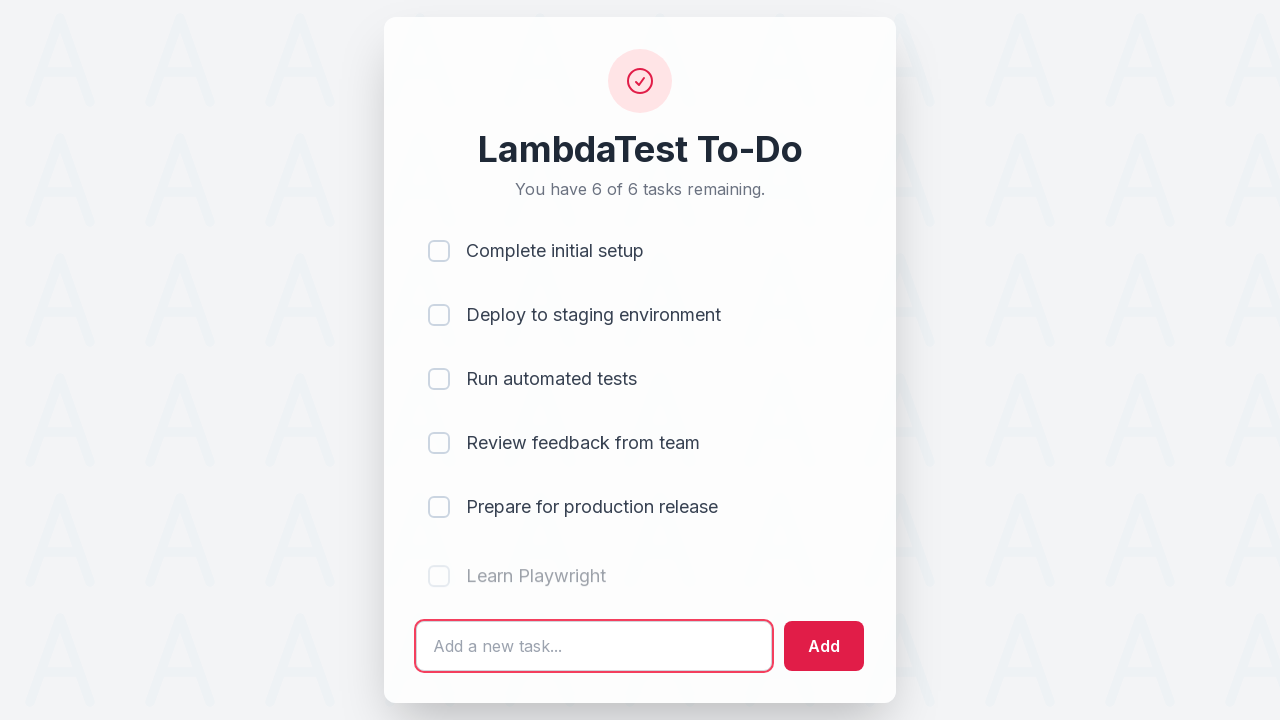

New todo item appeared in the list
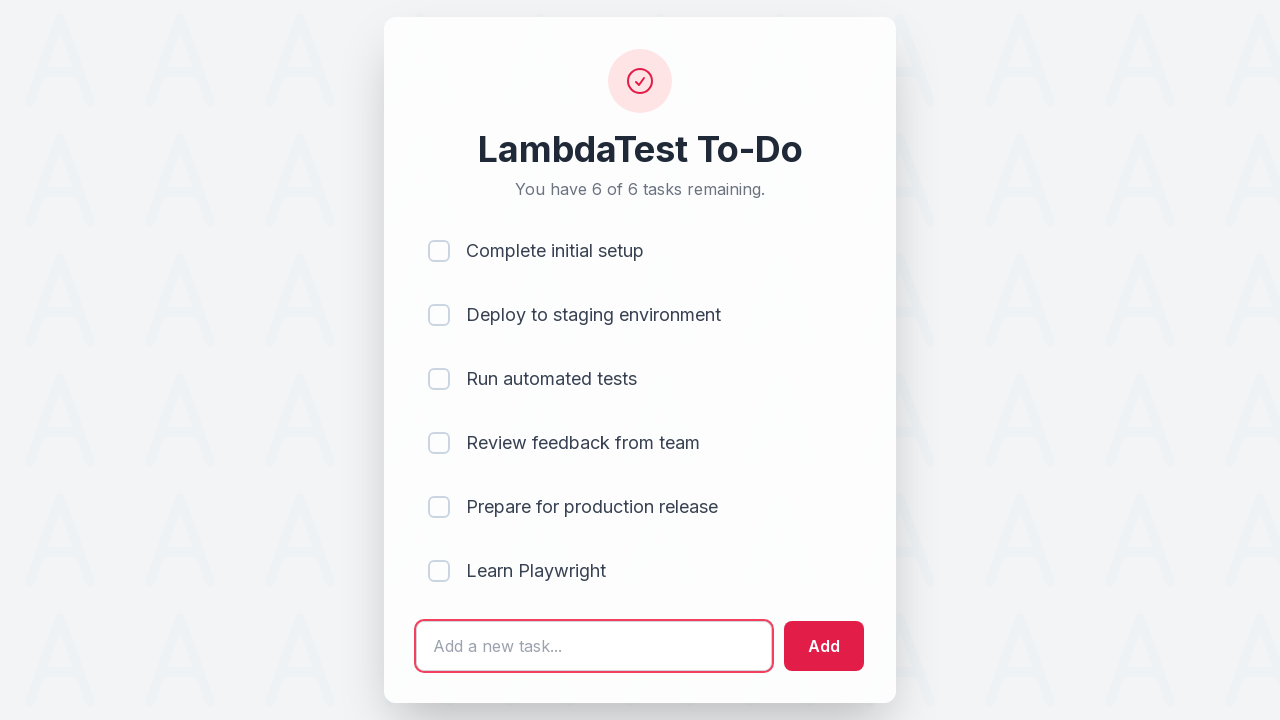

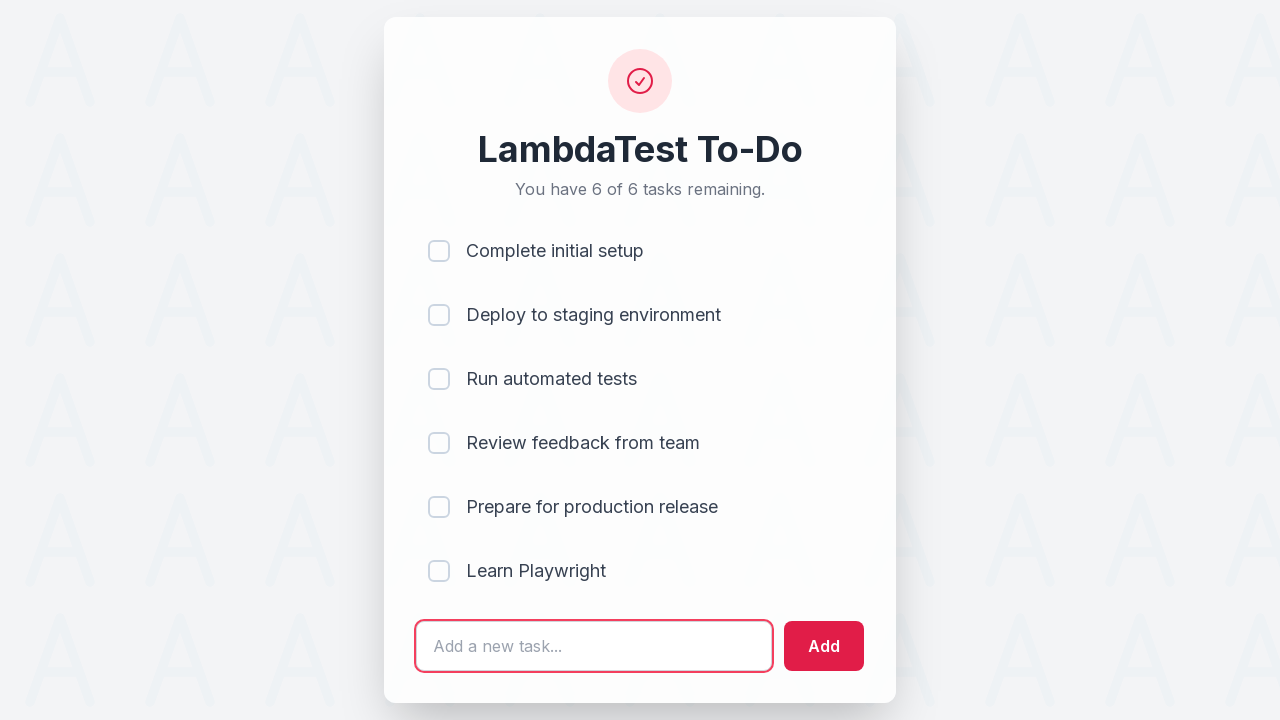